Clicks the info button on the buttons page

Starting URL: https://formy-project.herokuapp.com/buttons

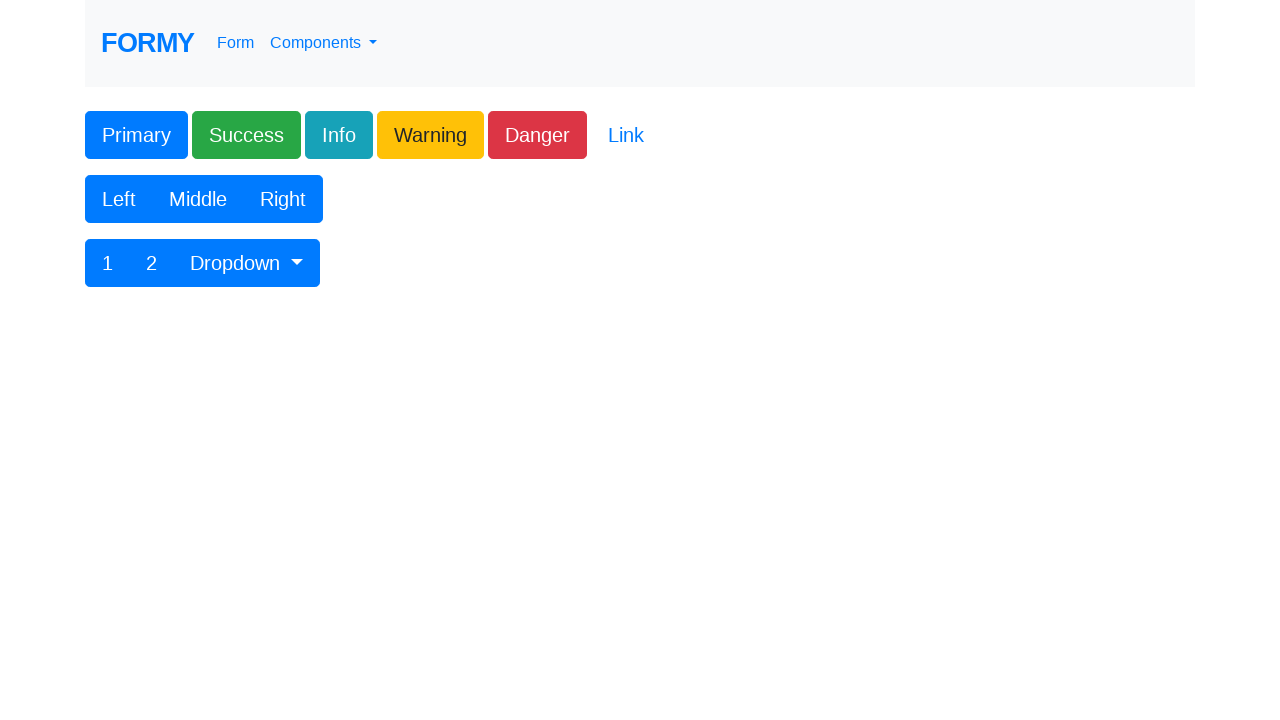

Clicked the info button on the buttons page at (339, 135) on xpath=//button[contains(@class, 'btn-info')]
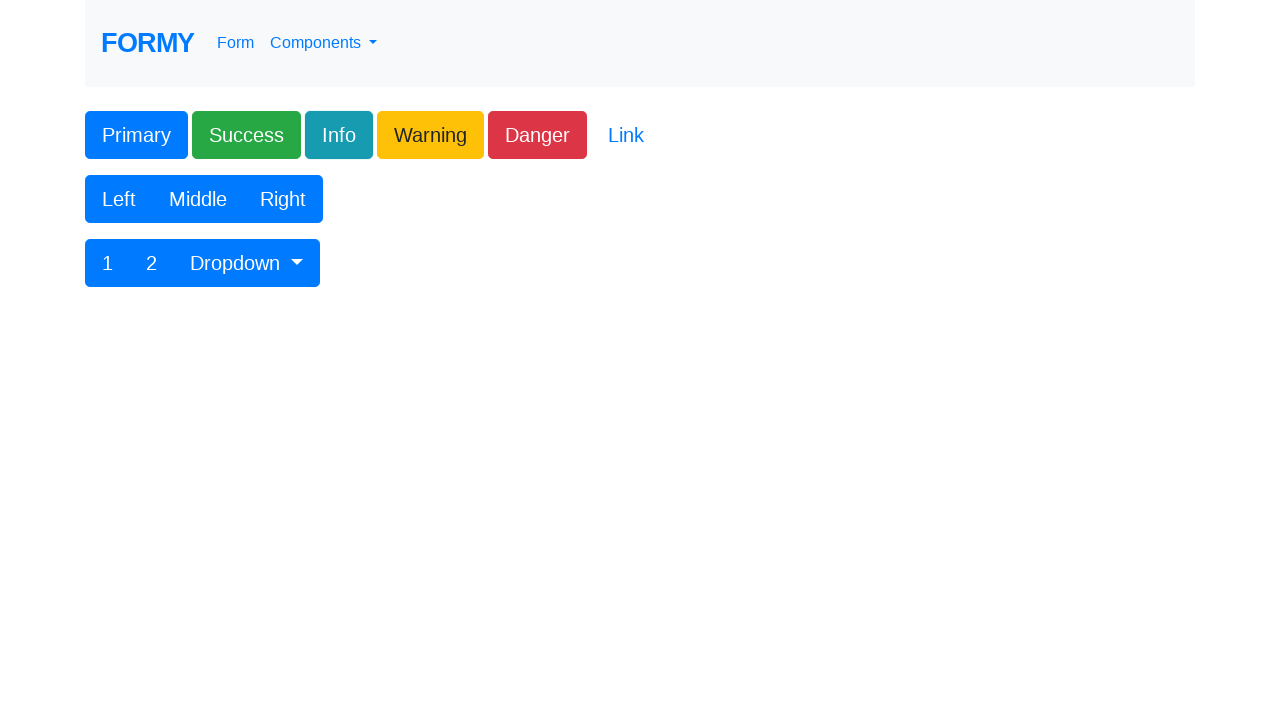

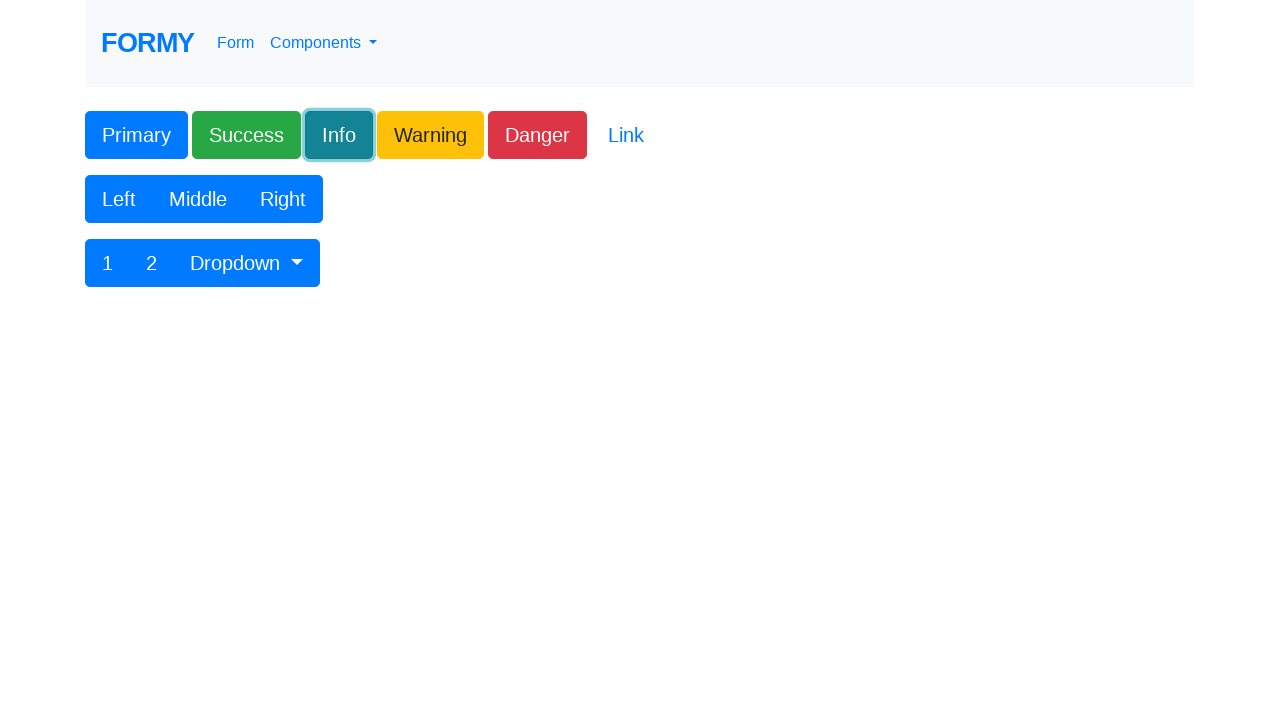